Tests a web form by entering text into a text box and clicking submit, then verifying the response message

Starting URL: https://www.selenium.dev/selenium/web/web-form.html

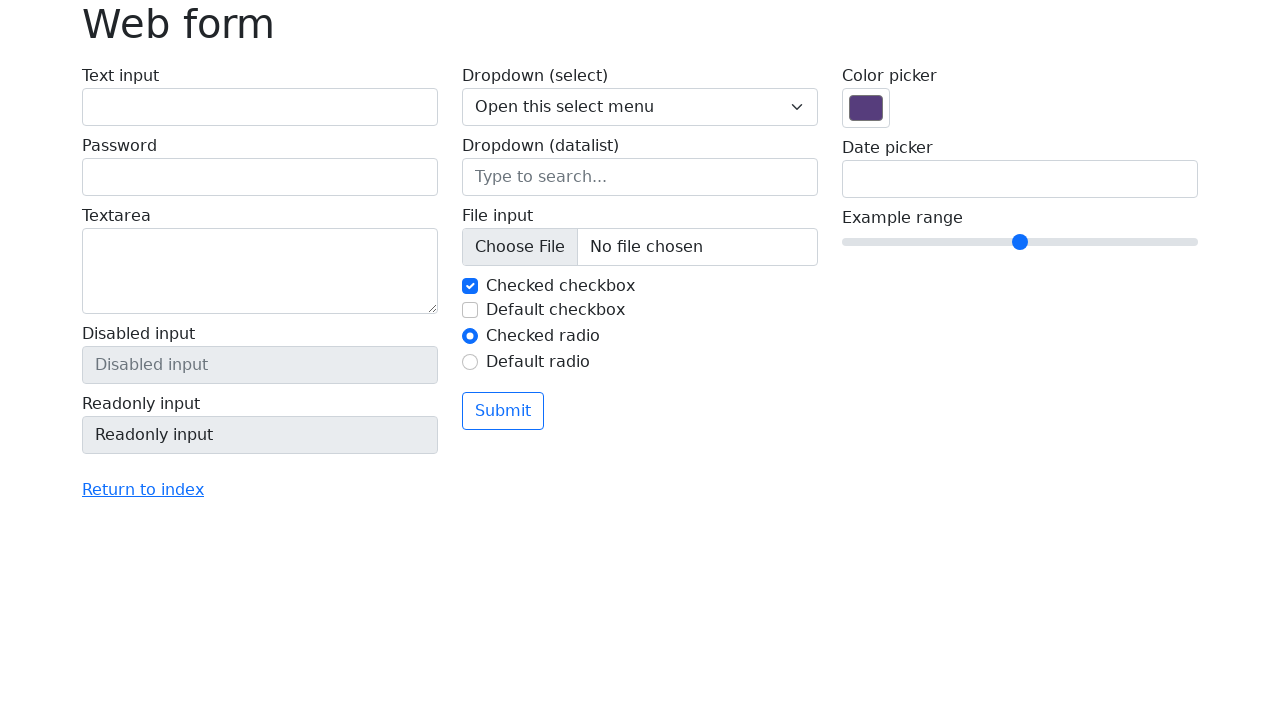

Navigated to Selenium web form test page
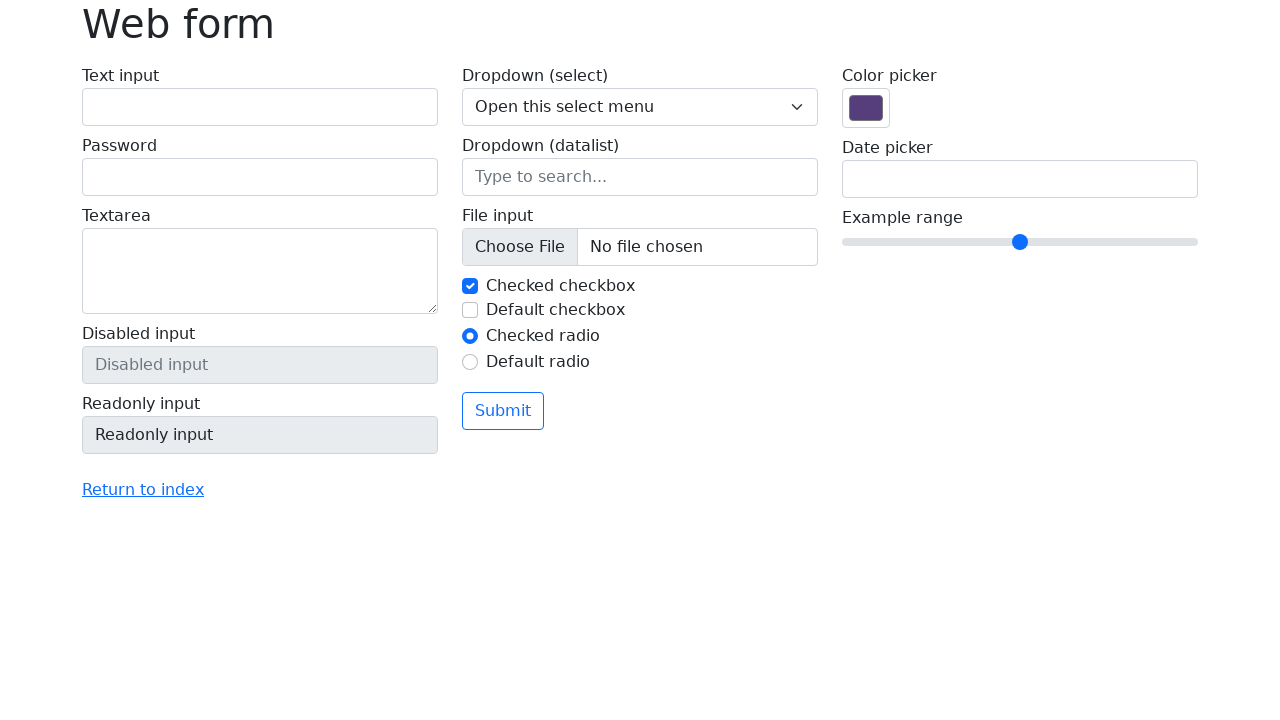

Entered 'Selenium' into the text input field on input[name='my-text']
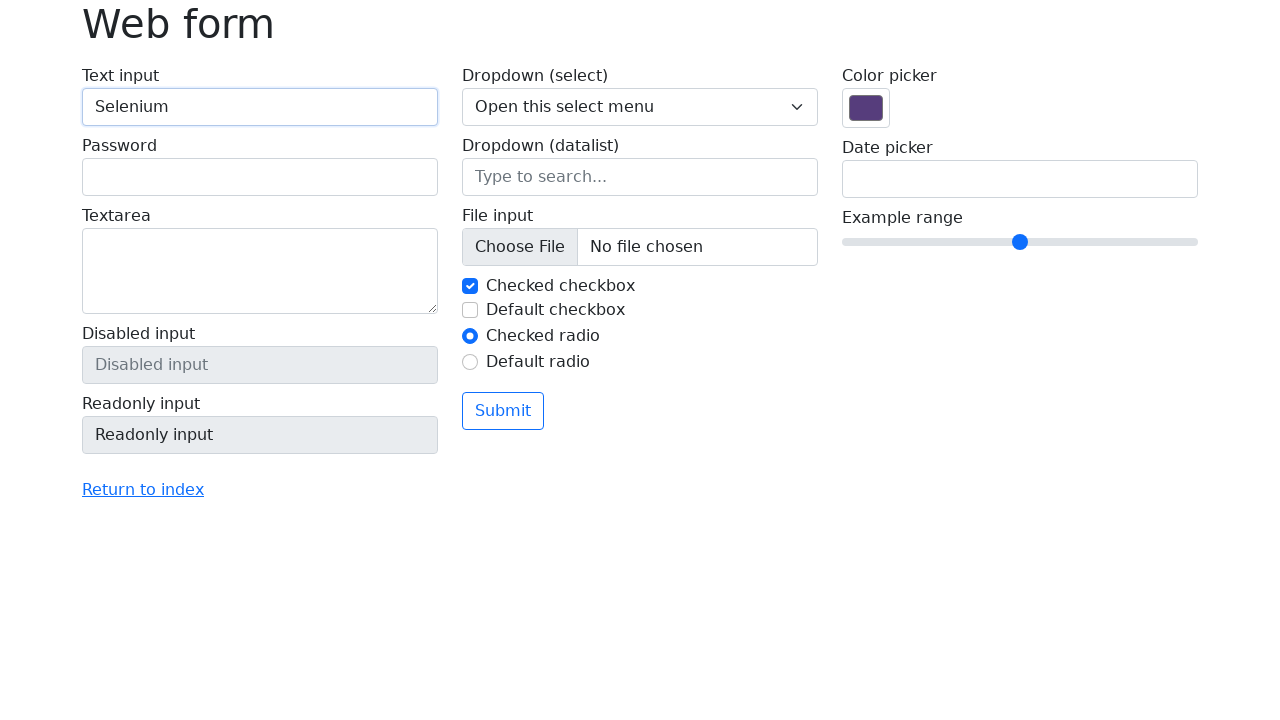

Clicked the submit button at (503, 411) on button
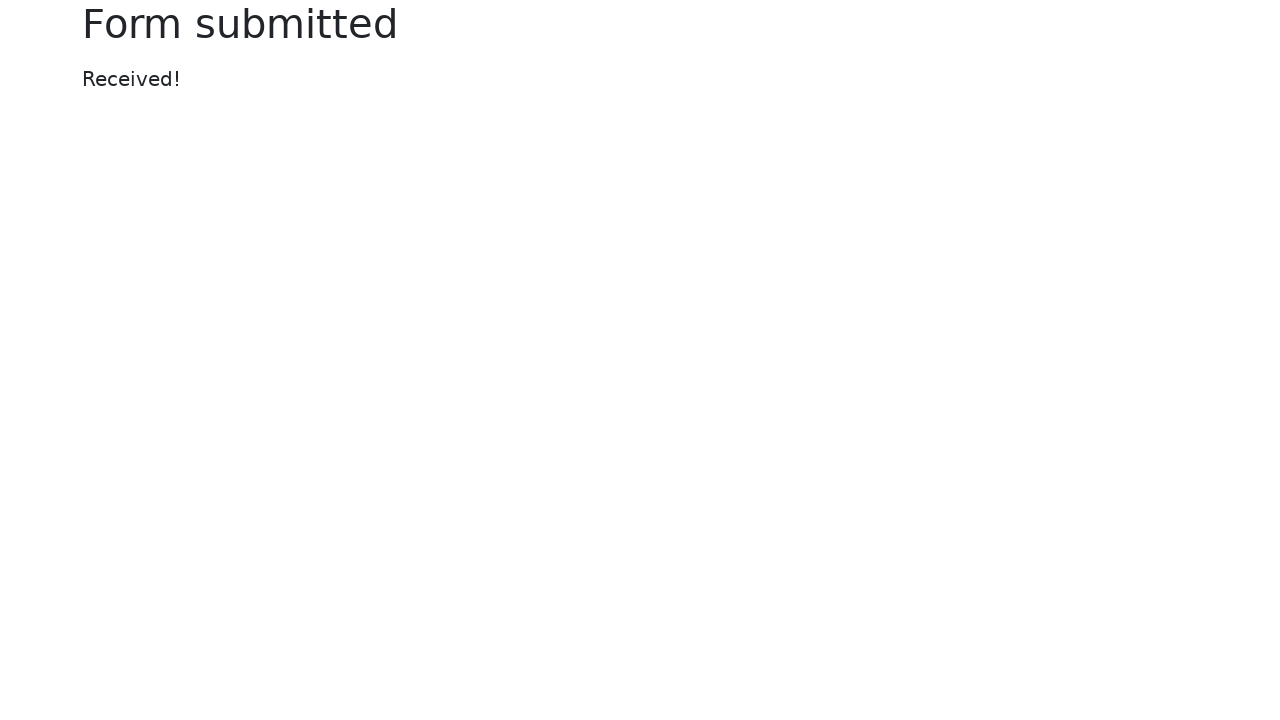

Verified that response message appeared
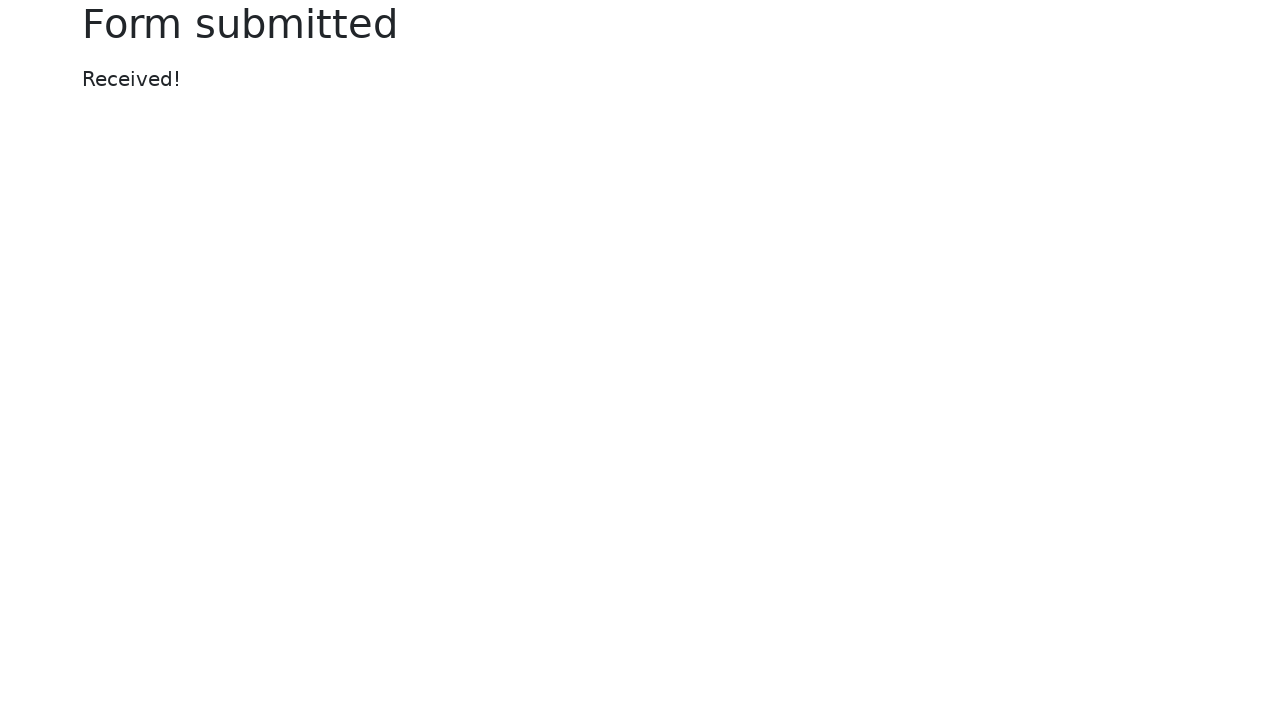

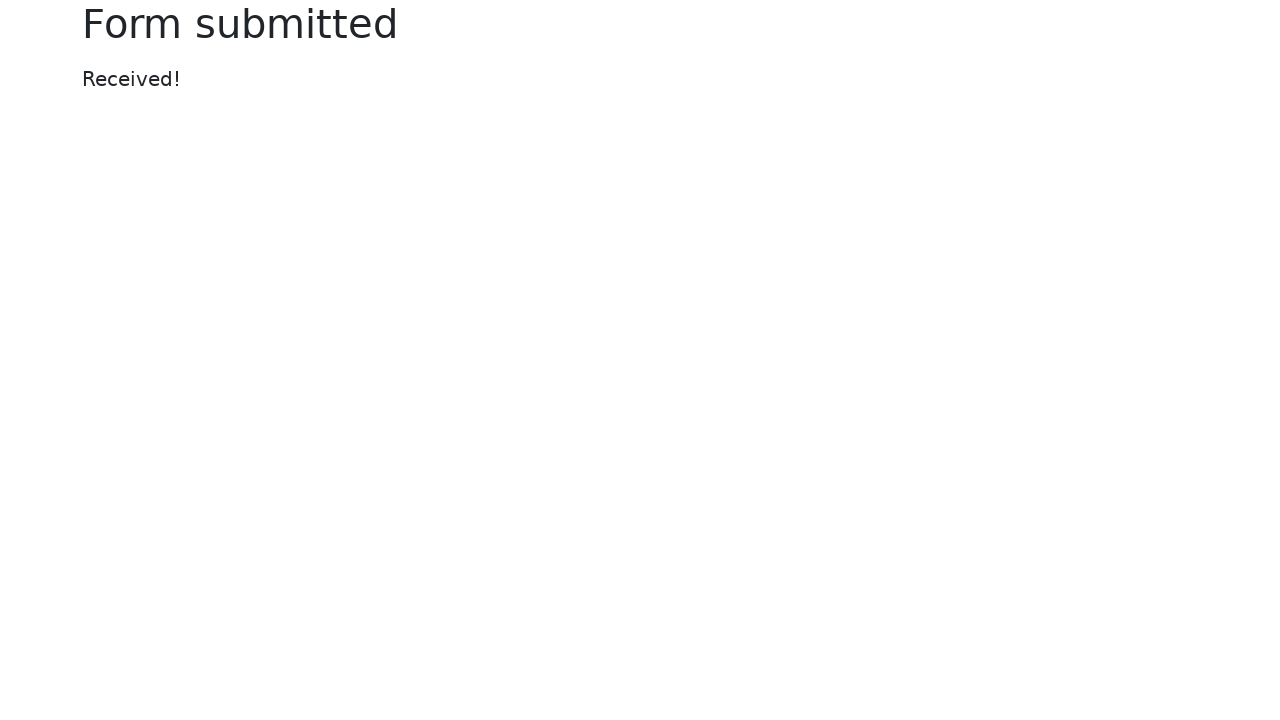